Tests selecting all checkboxes in a form and then selectively clicking specific checkboxes based on their values

Starting URL: https://automationfc.github.io/multiple-fields/

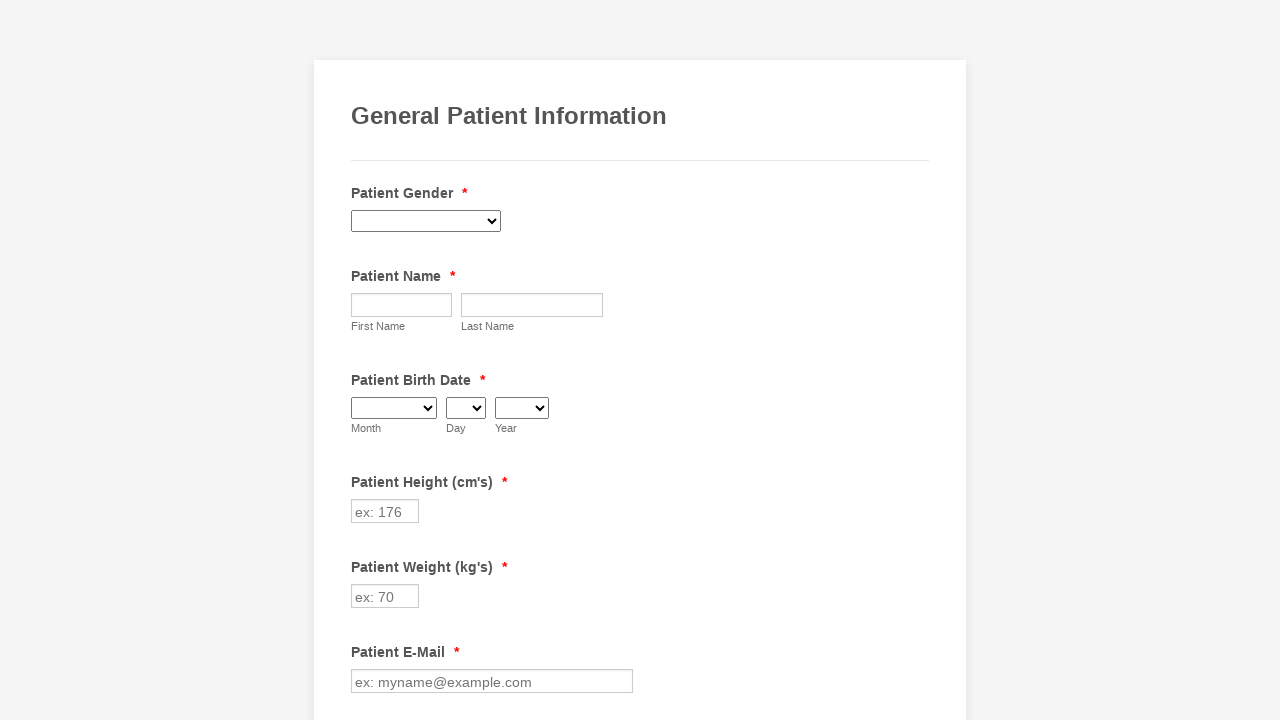

Located all checkboxes in the form
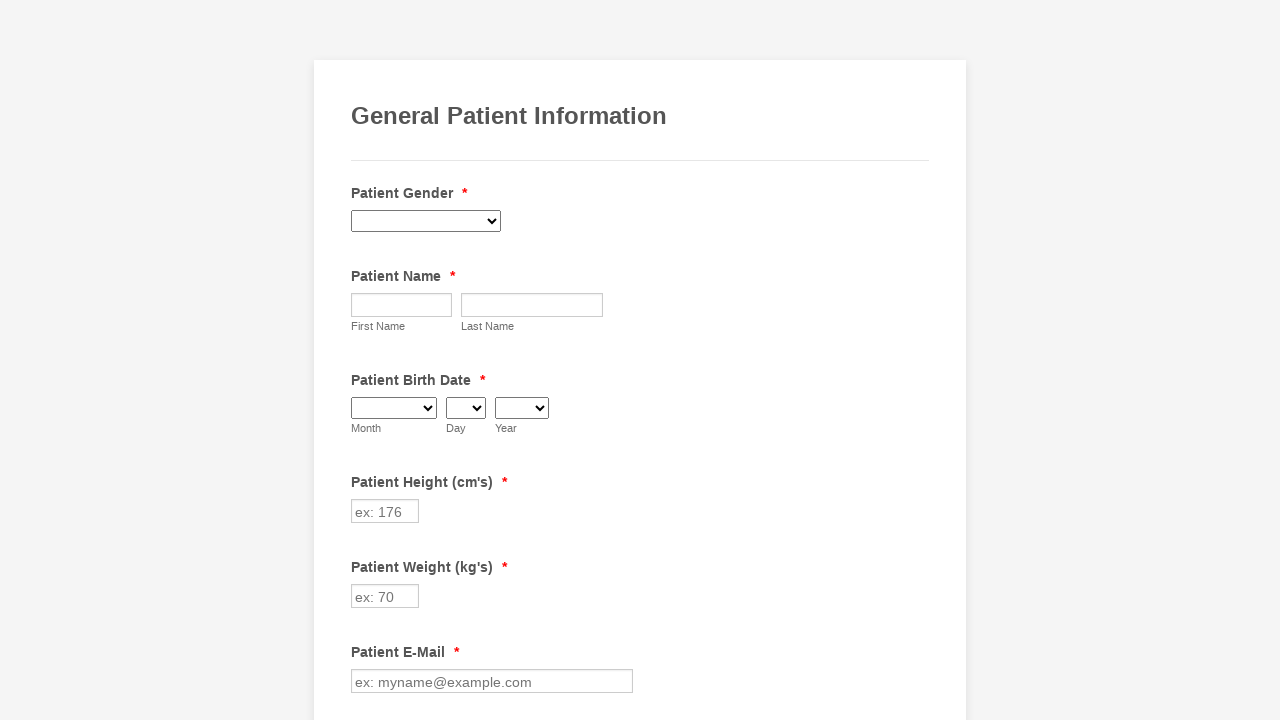

Clicked a checkbox to select it at (362, 360) on input.form-checkbox >> nth=0
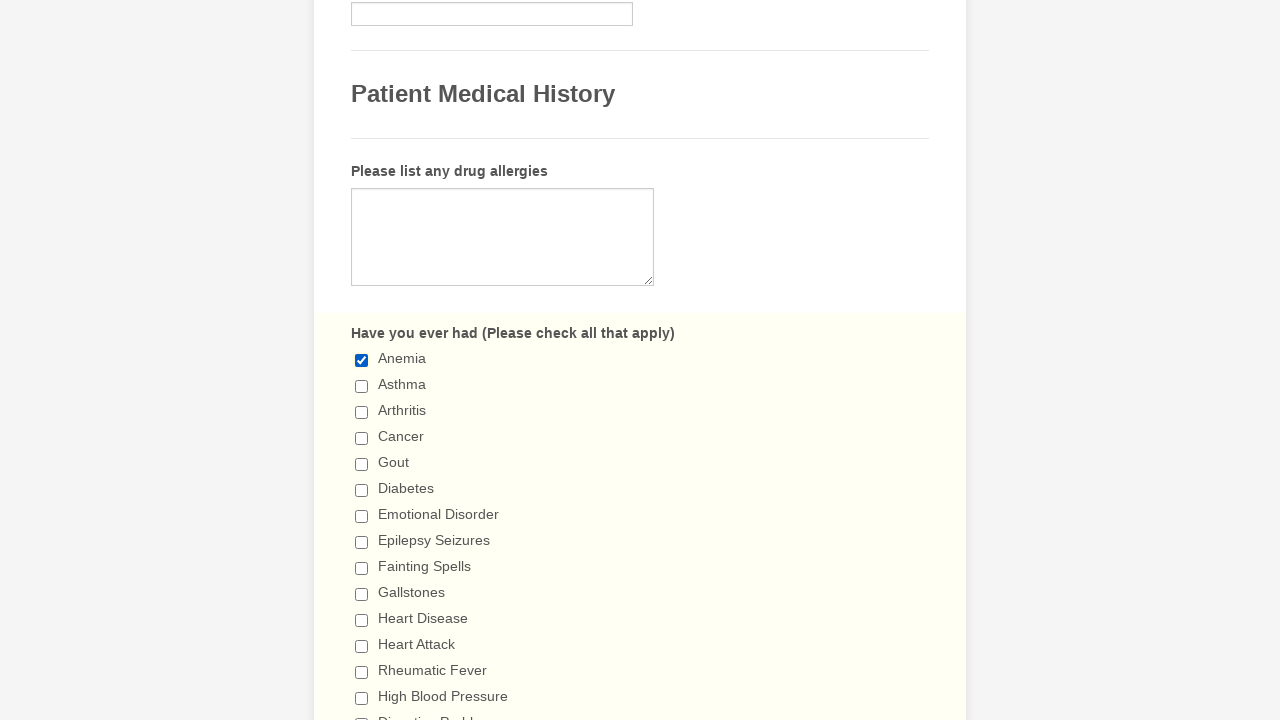

Clicked a checkbox to select it at (362, 386) on input.form-checkbox >> nth=1
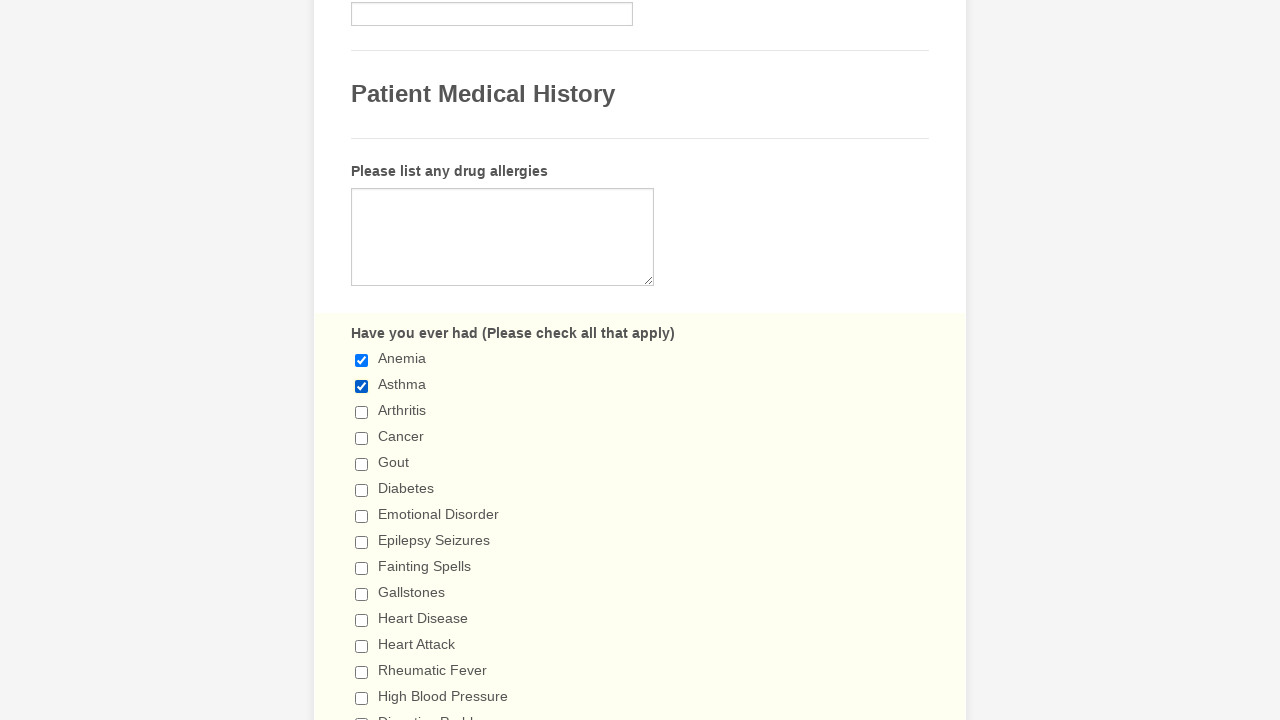

Clicked a checkbox to select it at (362, 412) on input.form-checkbox >> nth=2
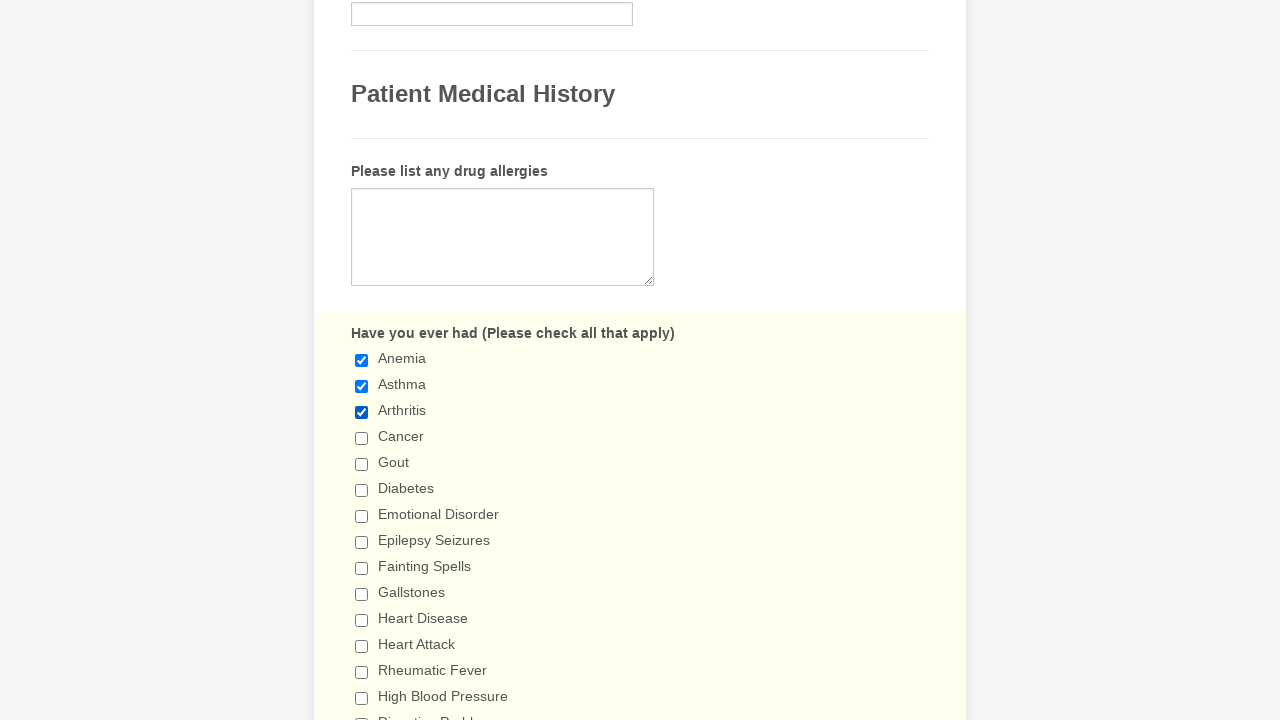

Clicked a checkbox to select it at (362, 438) on input.form-checkbox >> nth=3
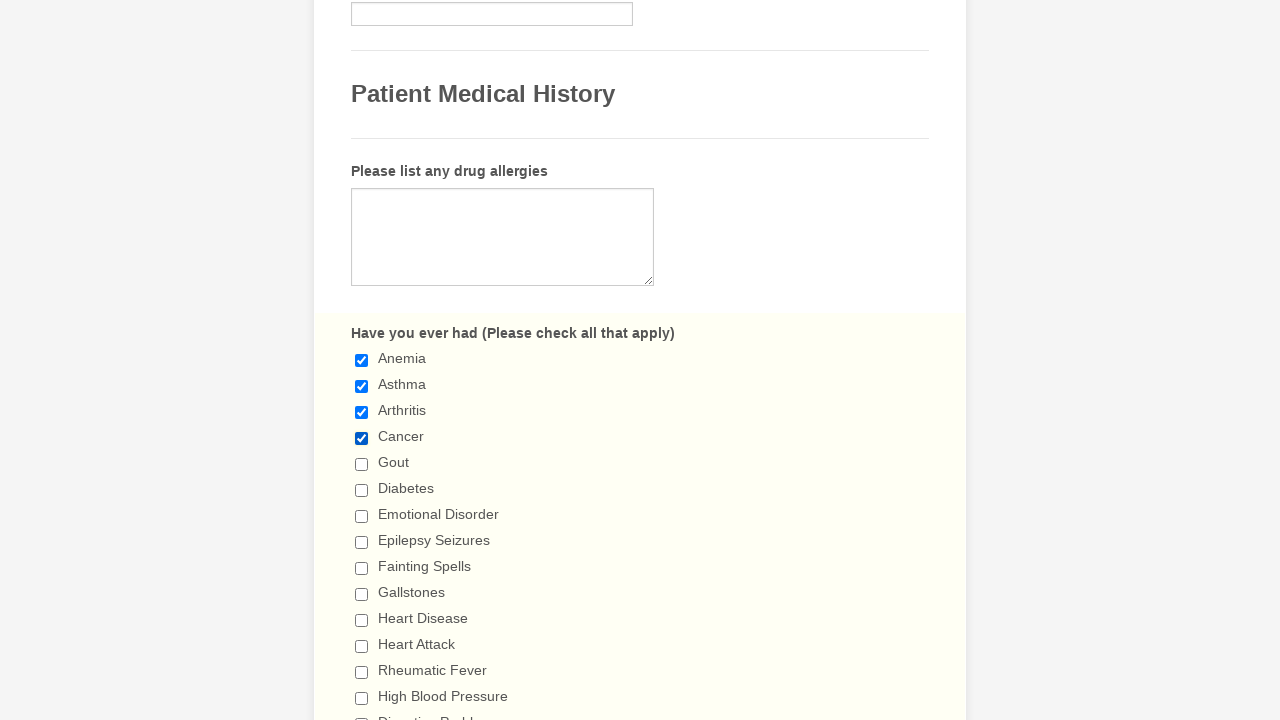

Clicked a checkbox to select it at (362, 464) on input.form-checkbox >> nth=4
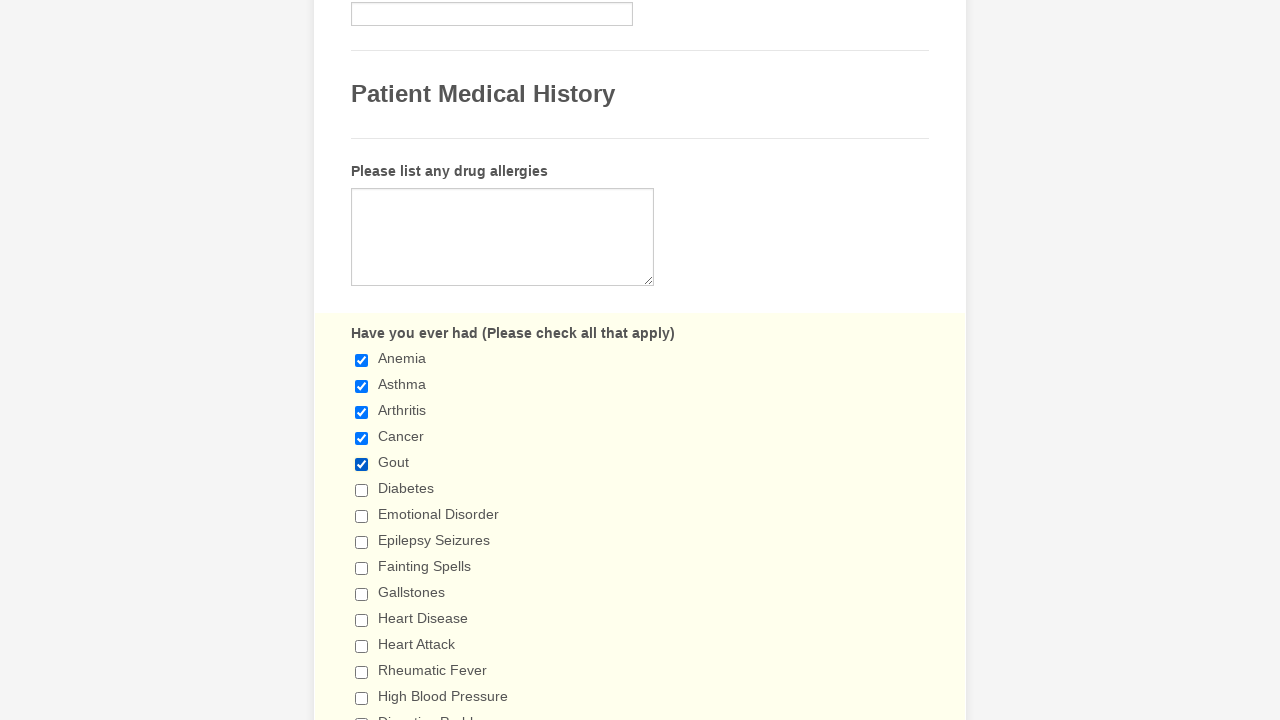

Clicked a checkbox to select it at (362, 490) on input.form-checkbox >> nth=5
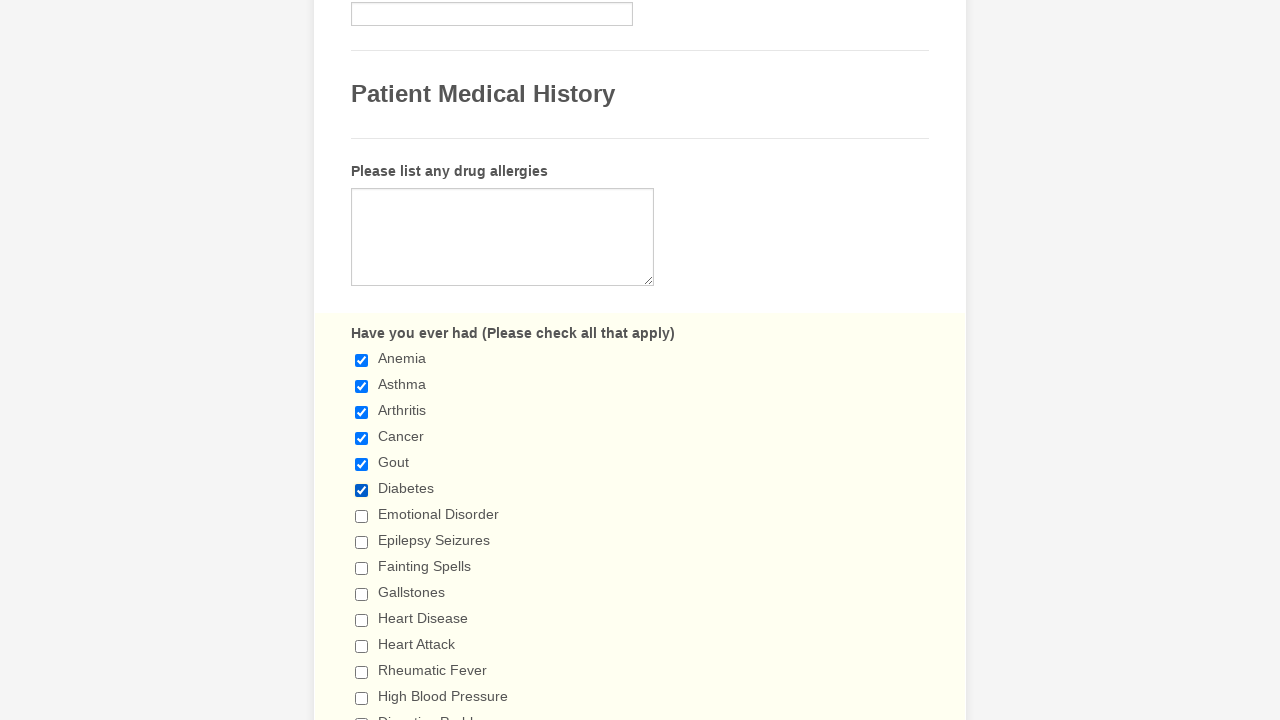

Clicked a checkbox to select it at (362, 516) on input.form-checkbox >> nth=6
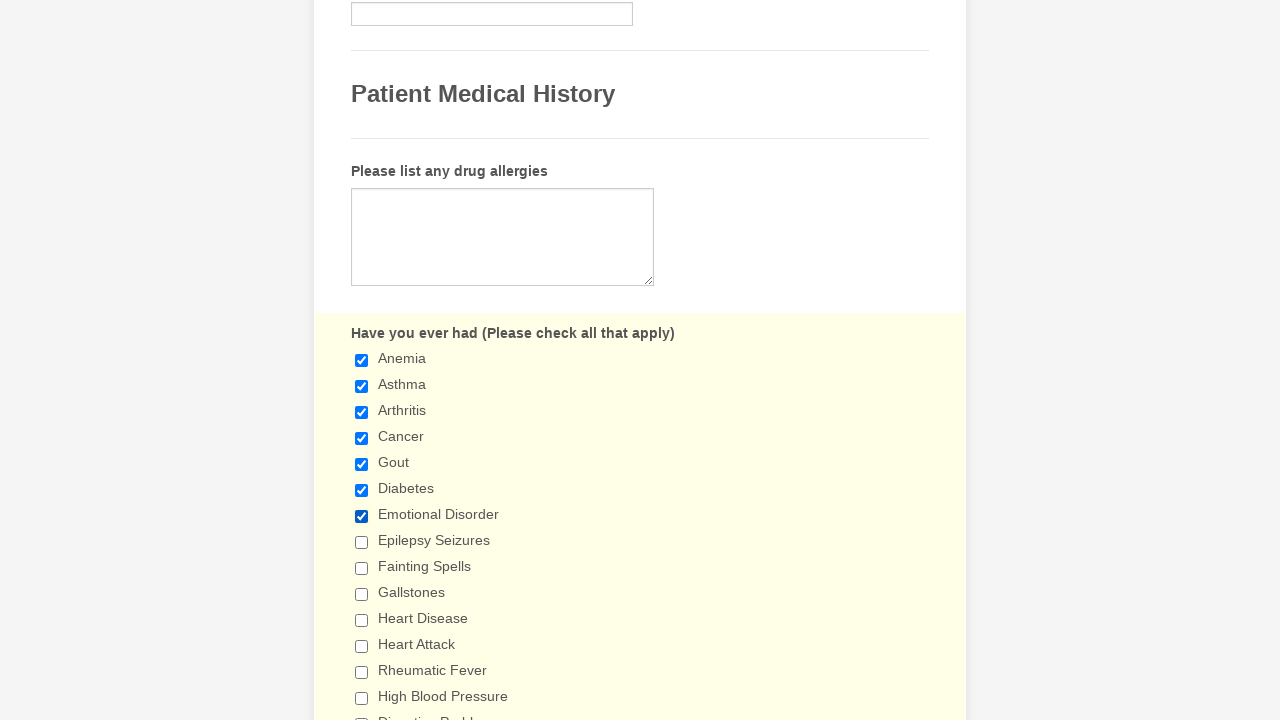

Clicked a checkbox to select it at (362, 542) on input.form-checkbox >> nth=7
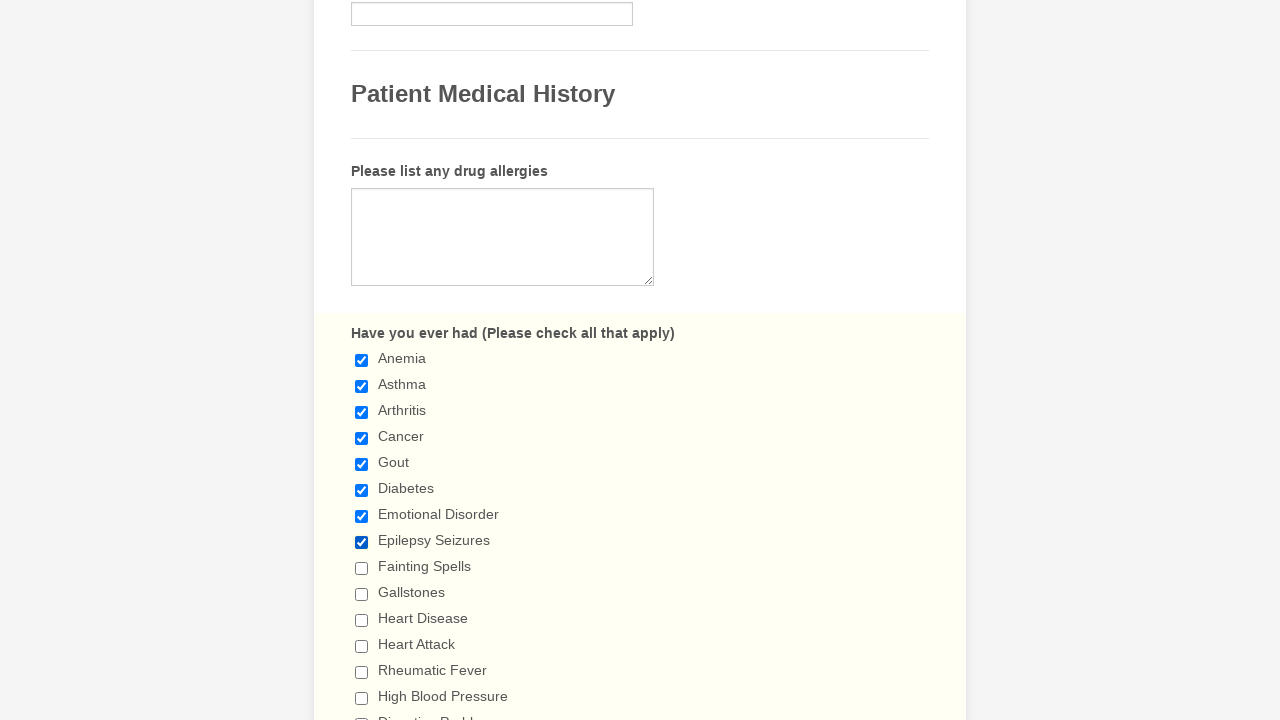

Clicked a checkbox to select it at (362, 568) on input.form-checkbox >> nth=8
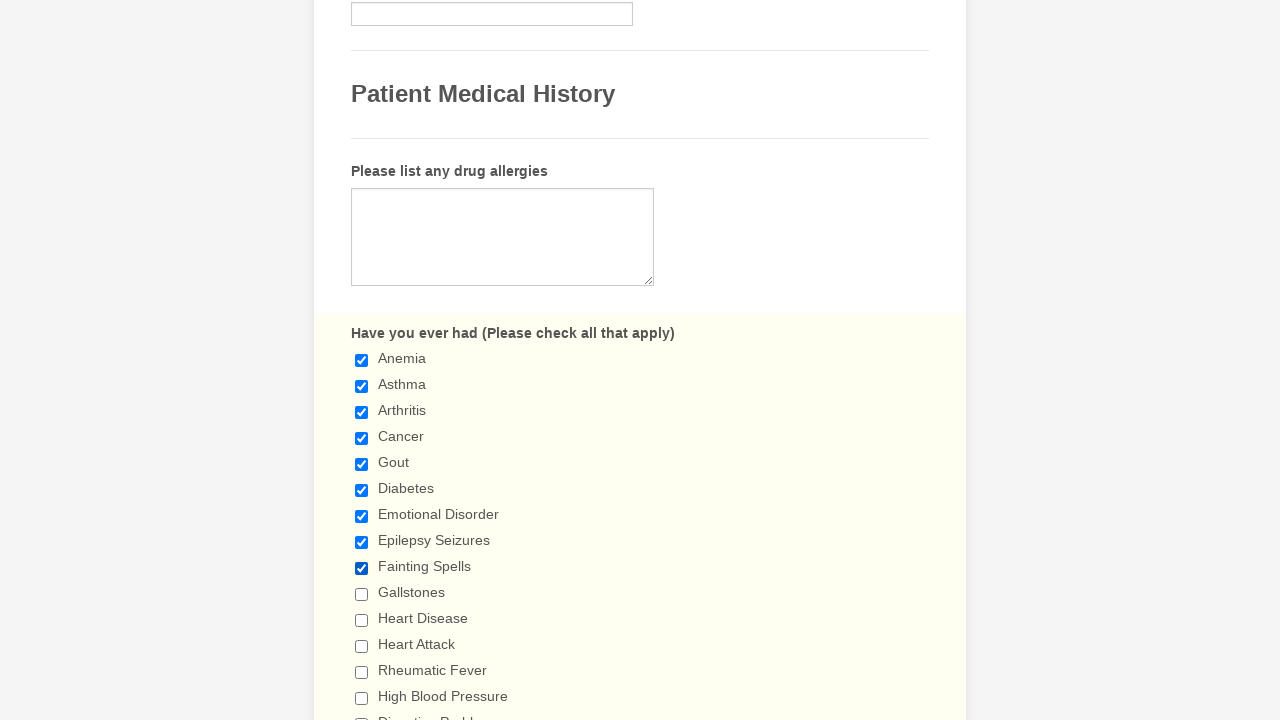

Clicked a checkbox to select it at (362, 594) on input.form-checkbox >> nth=9
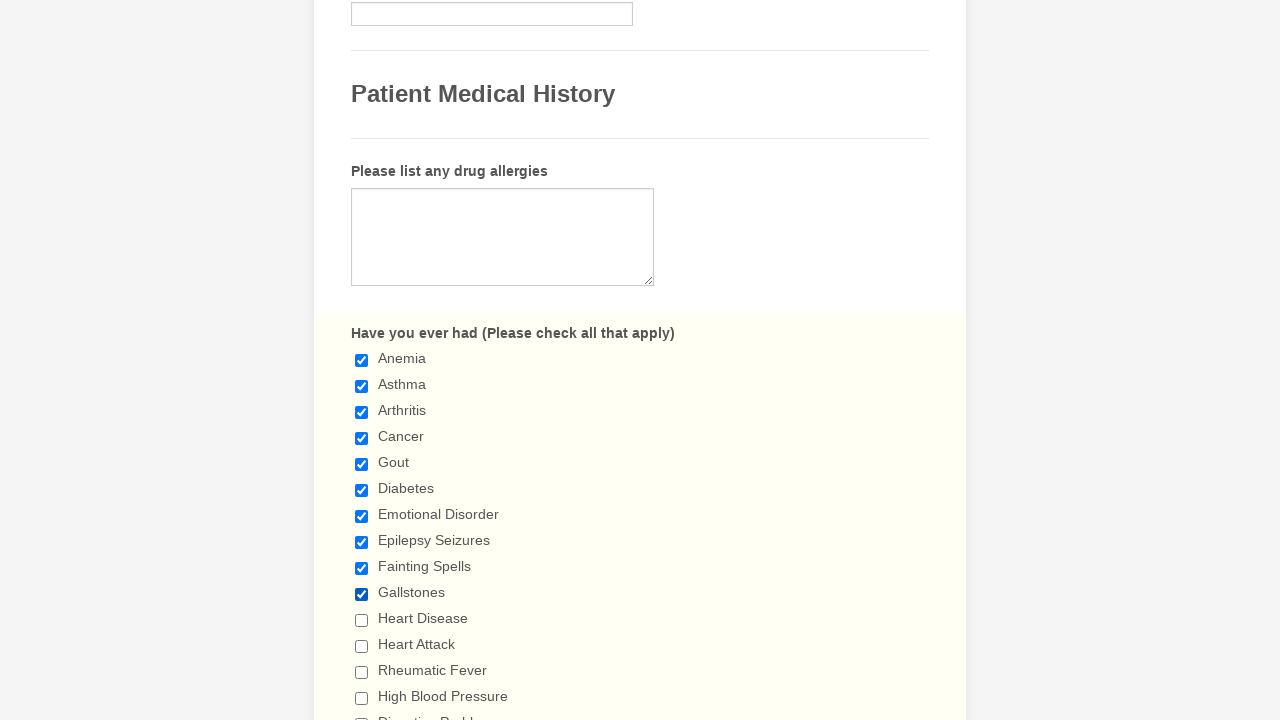

Clicked a checkbox to select it at (362, 620) on input.form-checkbox >> nth=10
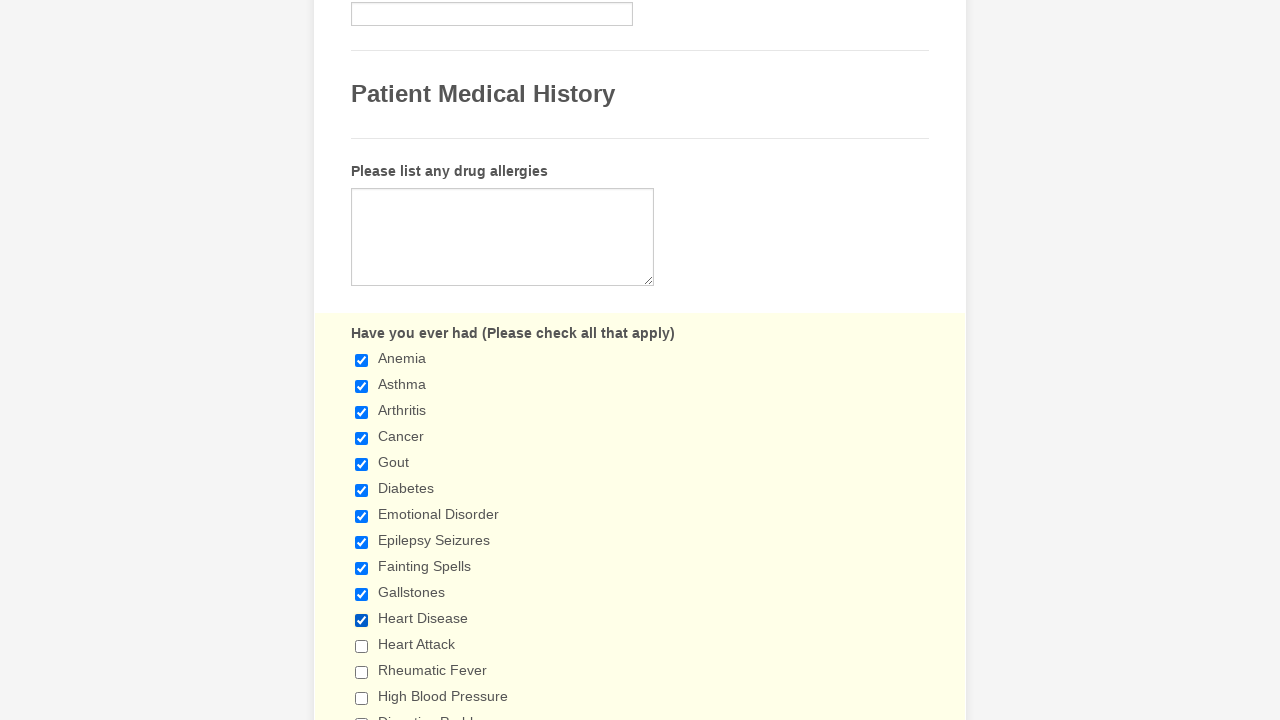

Clicked a checkbox to select it at (362, 646) on input.form-checkbox >> nth=11
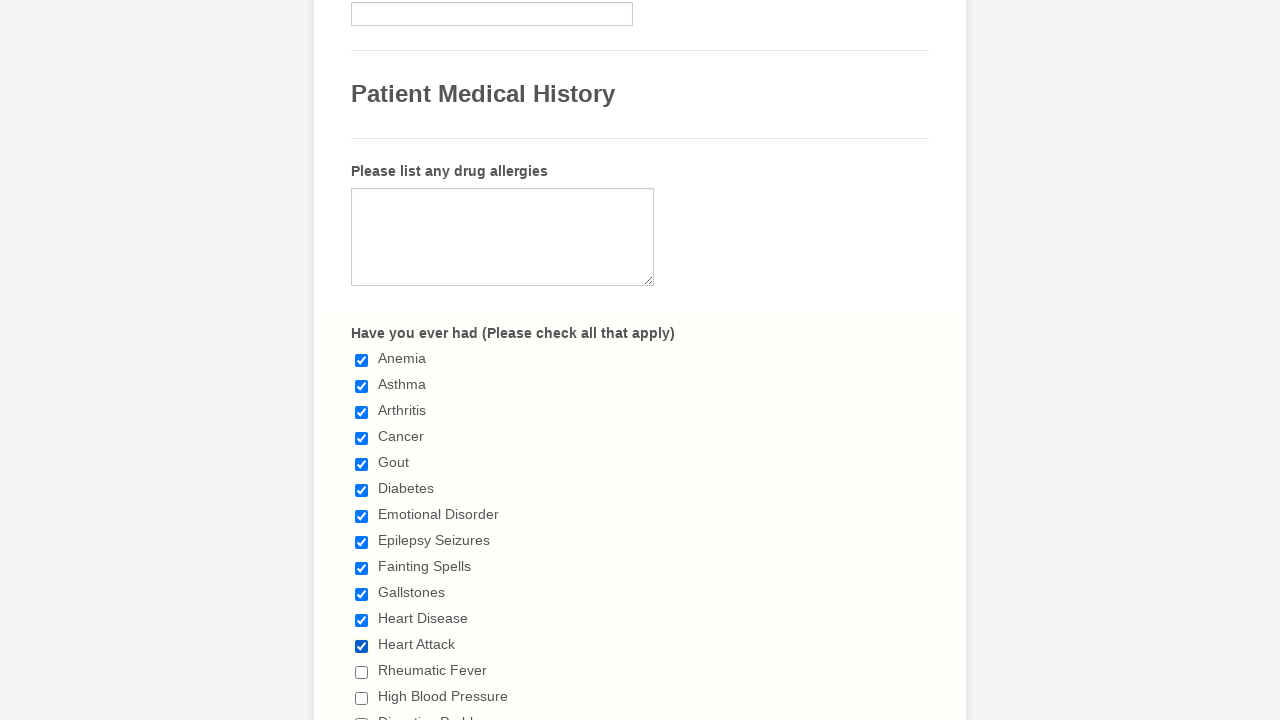

Clicked a checkbox to select it at (362, 672) on input.form-checkbox >> nth=12
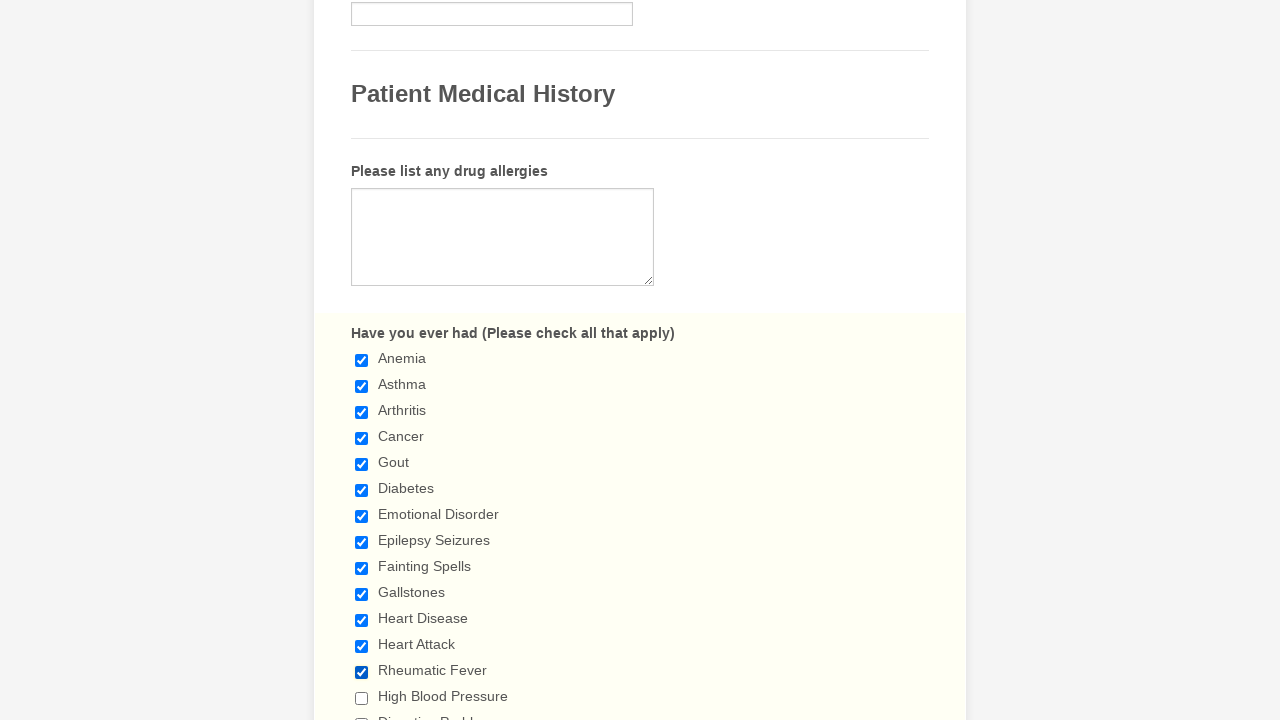

Clicked a checkbox to select it at (362, 698) on input.form-checkbox >> nth=13
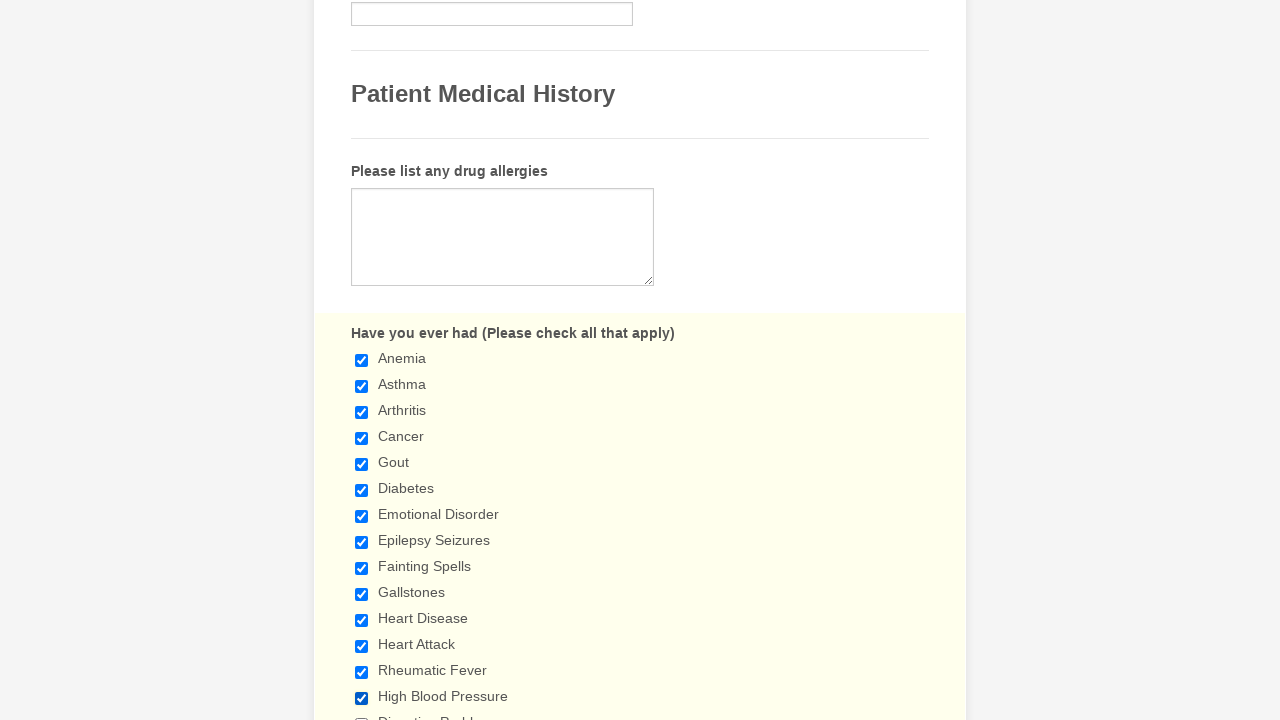

Clicked a checkbox to select it at (362, 714) on input.form-checkbox >> nth=14
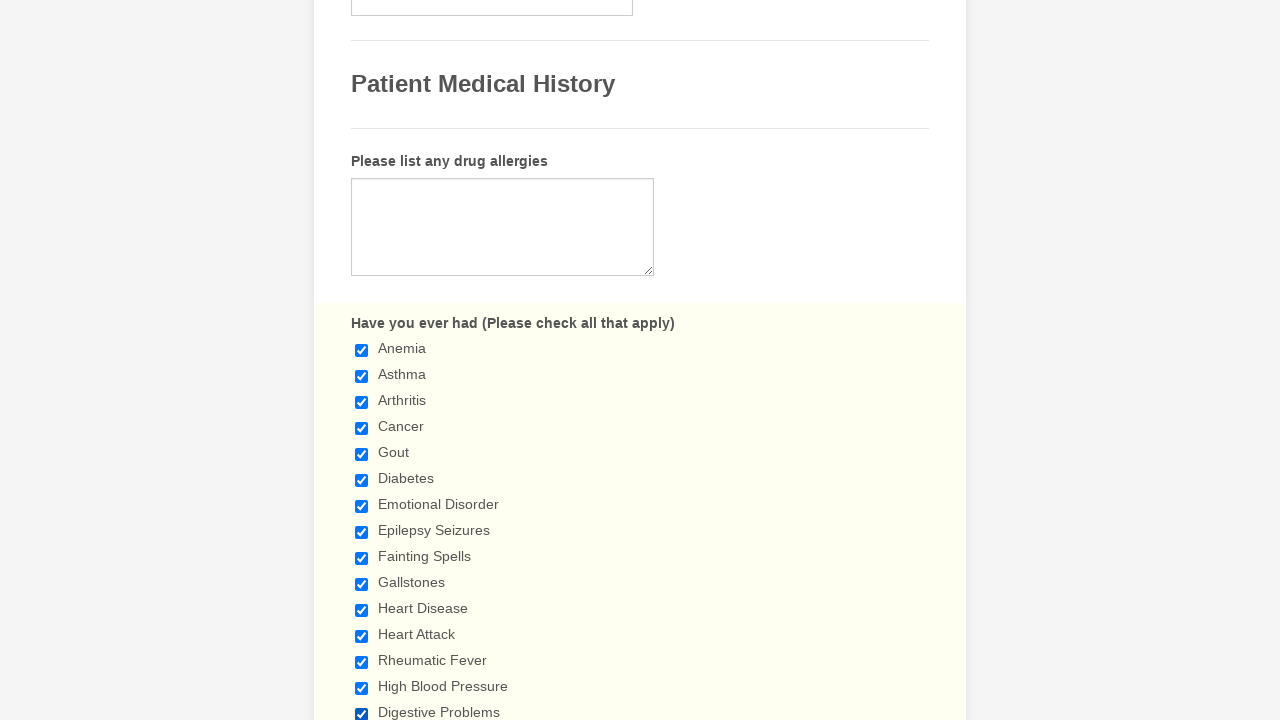

Clicked a checkbox to select it at (362, 360) on input.form-checkbox >> nth=15
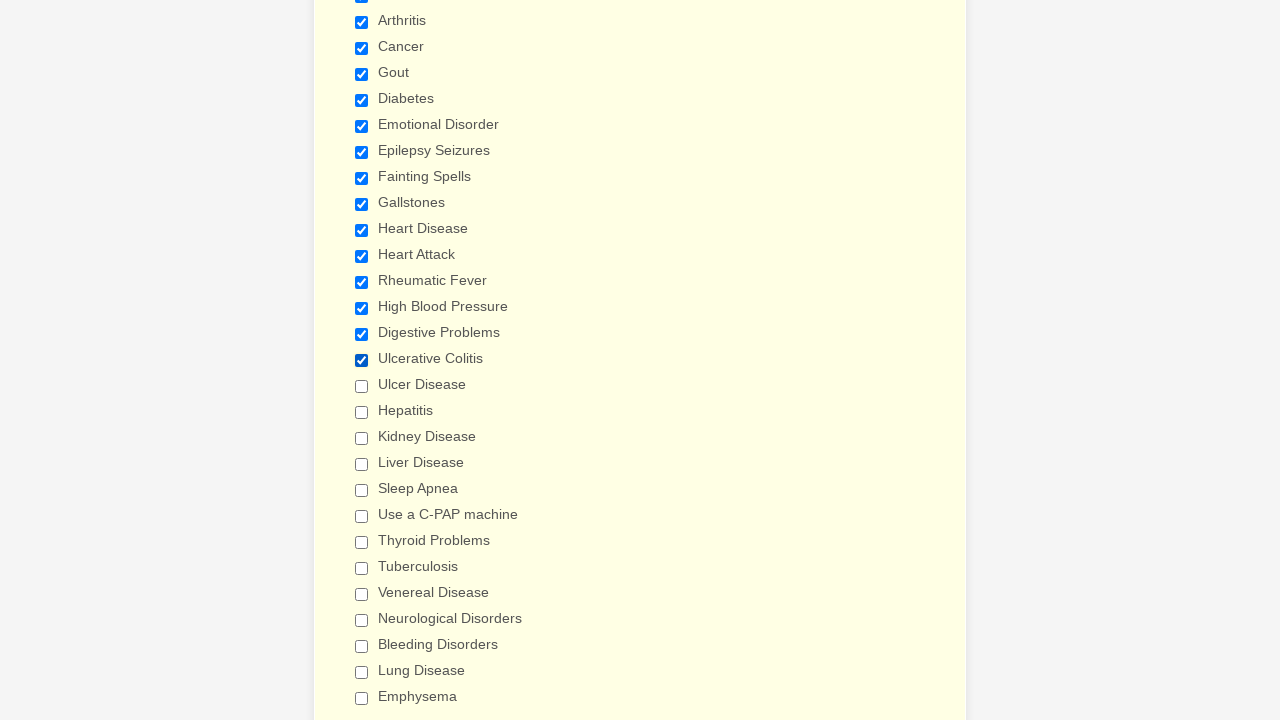

Clicked a checkbox to select it at (362, 386) on input.form-checkbox >> nth=16
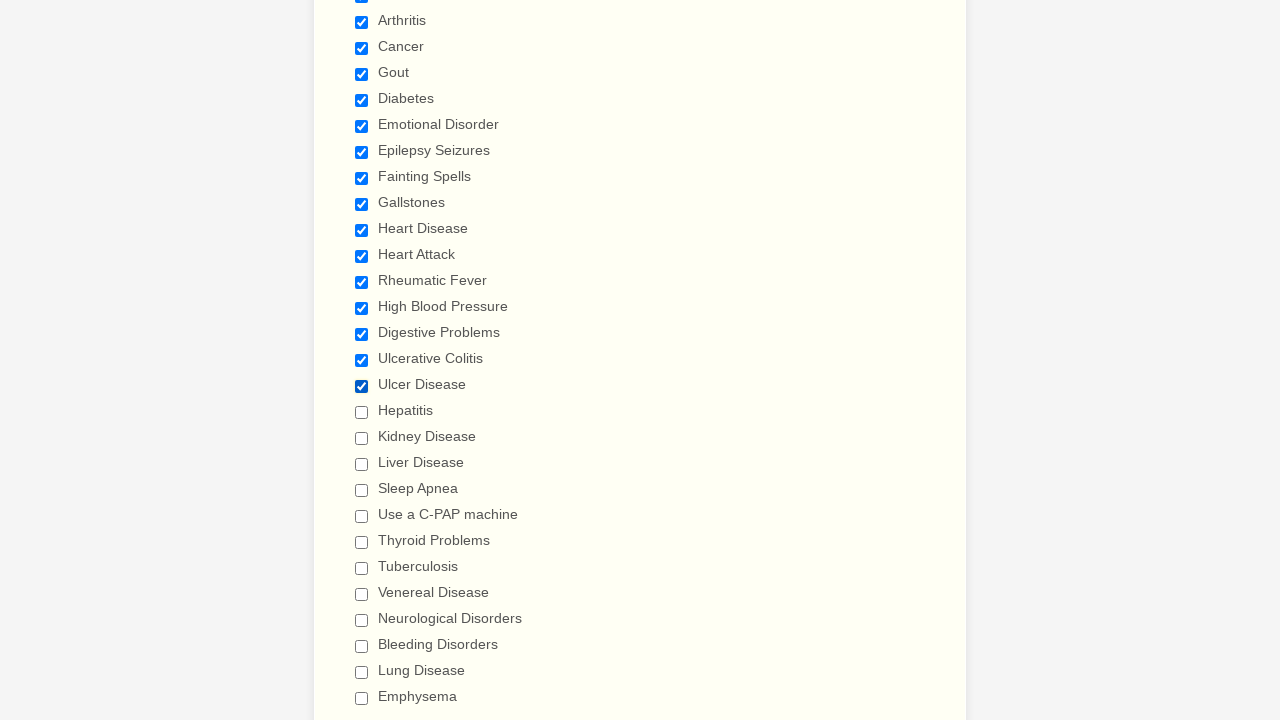

Clicked a checkbox to select it at (362, 412) on input.form-checkbox >> nth=17
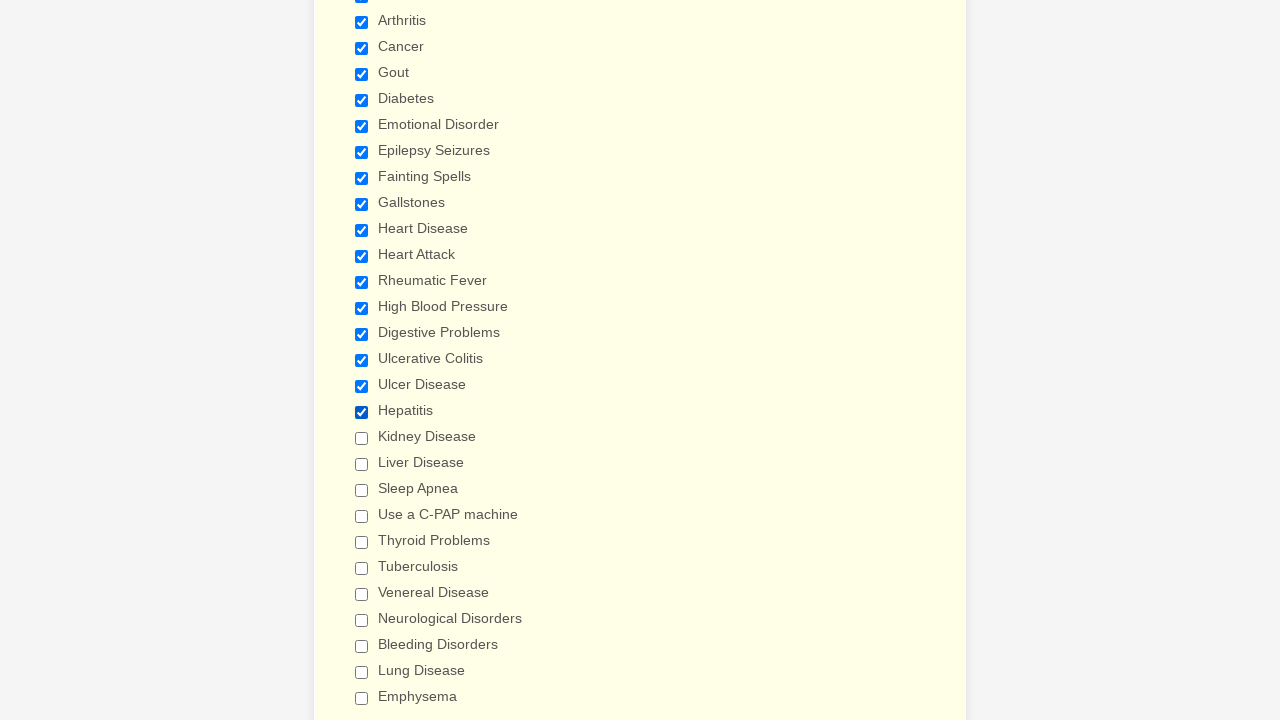

Clicked a checkbox to select it at (362, 438) on input.form-checkbox >> nth=18
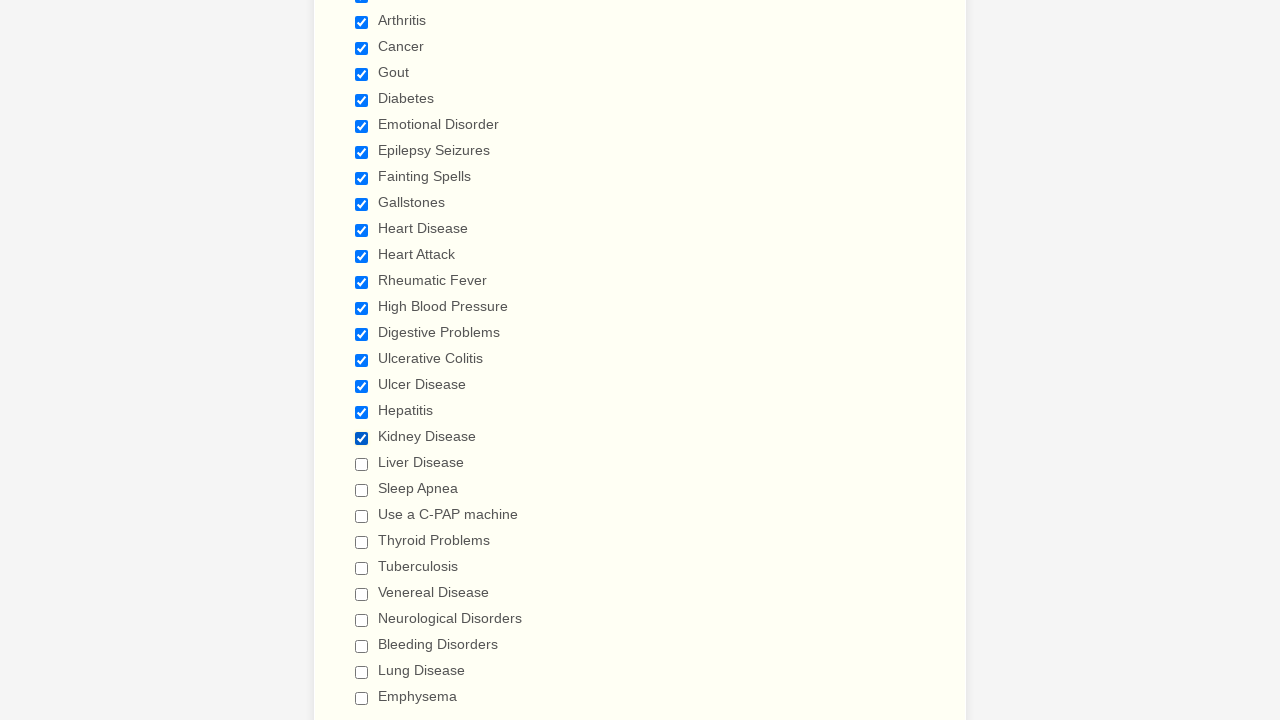

Clicked a checkbox to select it at (362, 464) on input.form-checkbox >> nth=19
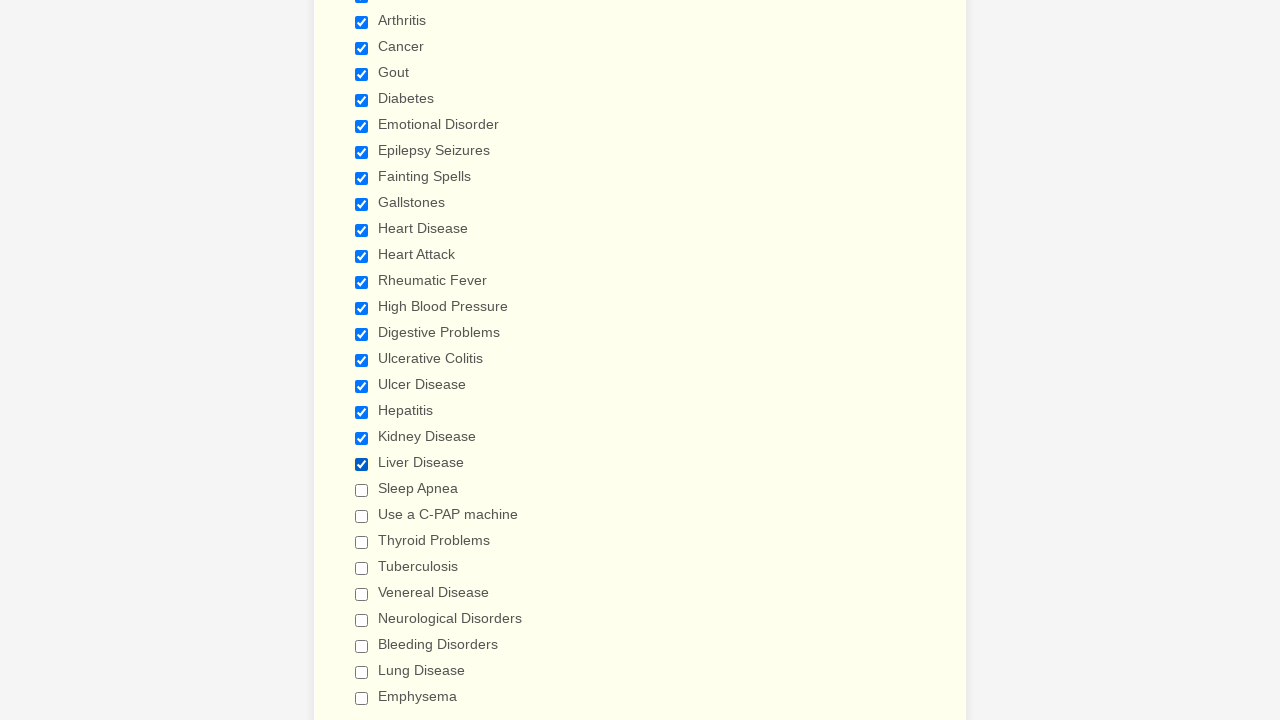

Clicked a checkbox to select it at (362, 490) on input.form-checkbox >> nth=20
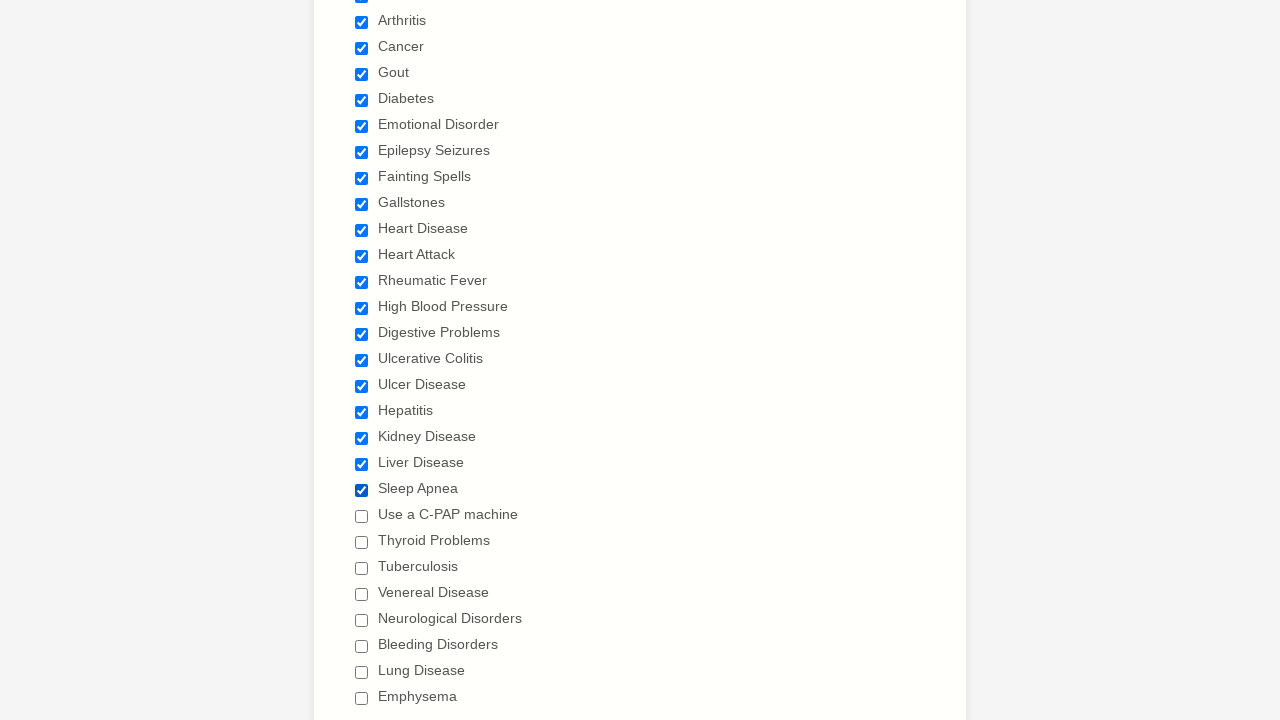

Clicked a checkbox to select it at (362, 516) on input.form-checkbox >> nth=21
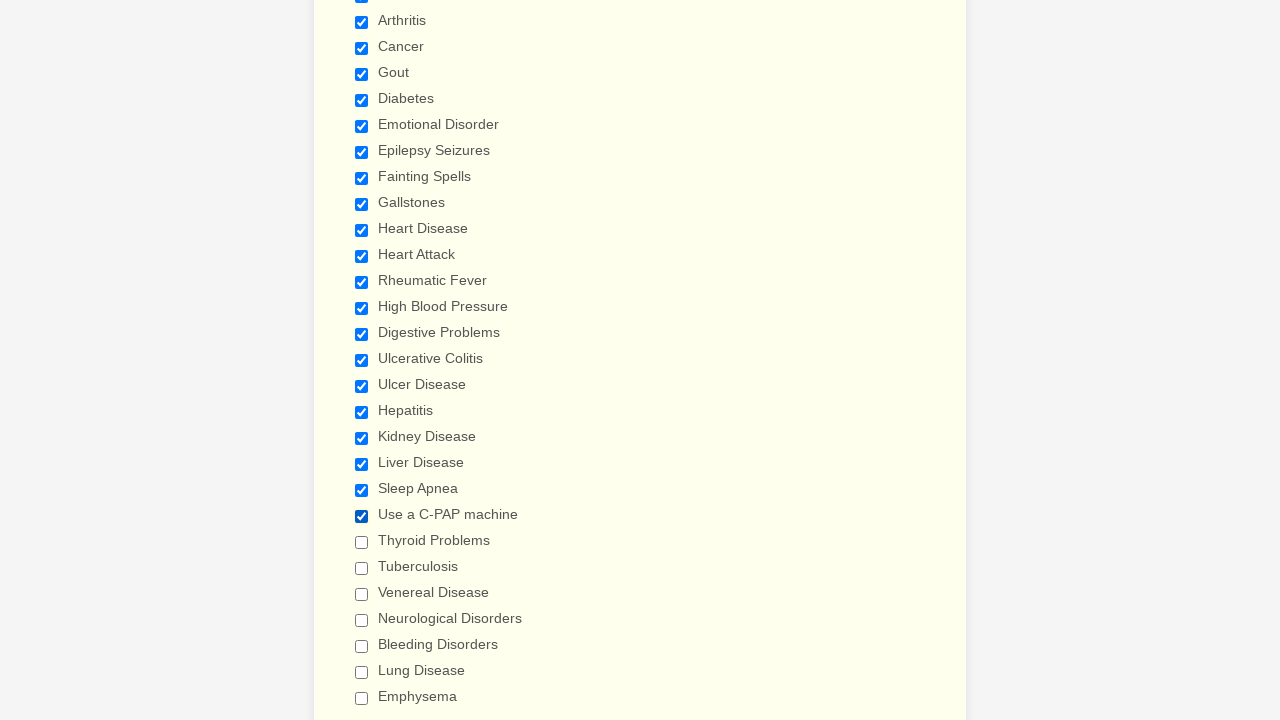

Clicked a checkbox to select it at (362, 542) on input.form-checkbox >> nth=22
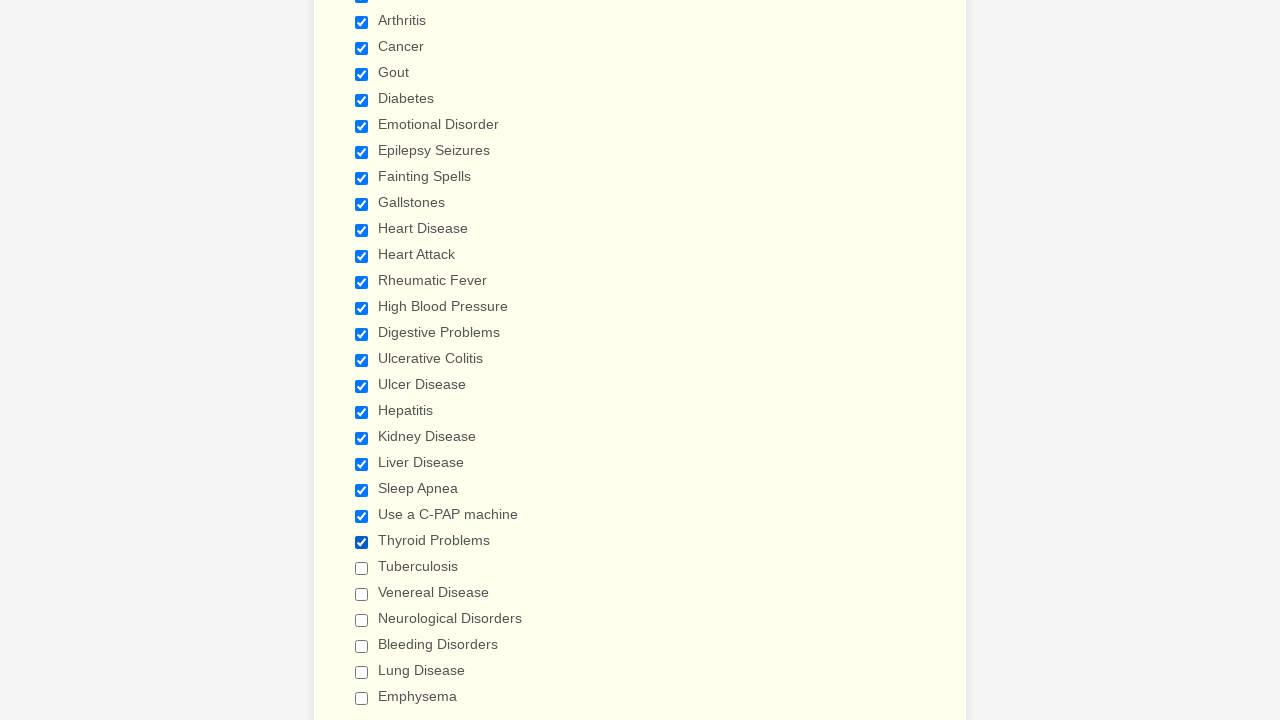

Clicked a checkbox to select it at (362, 568) on input.form-checkbox >> nth=23
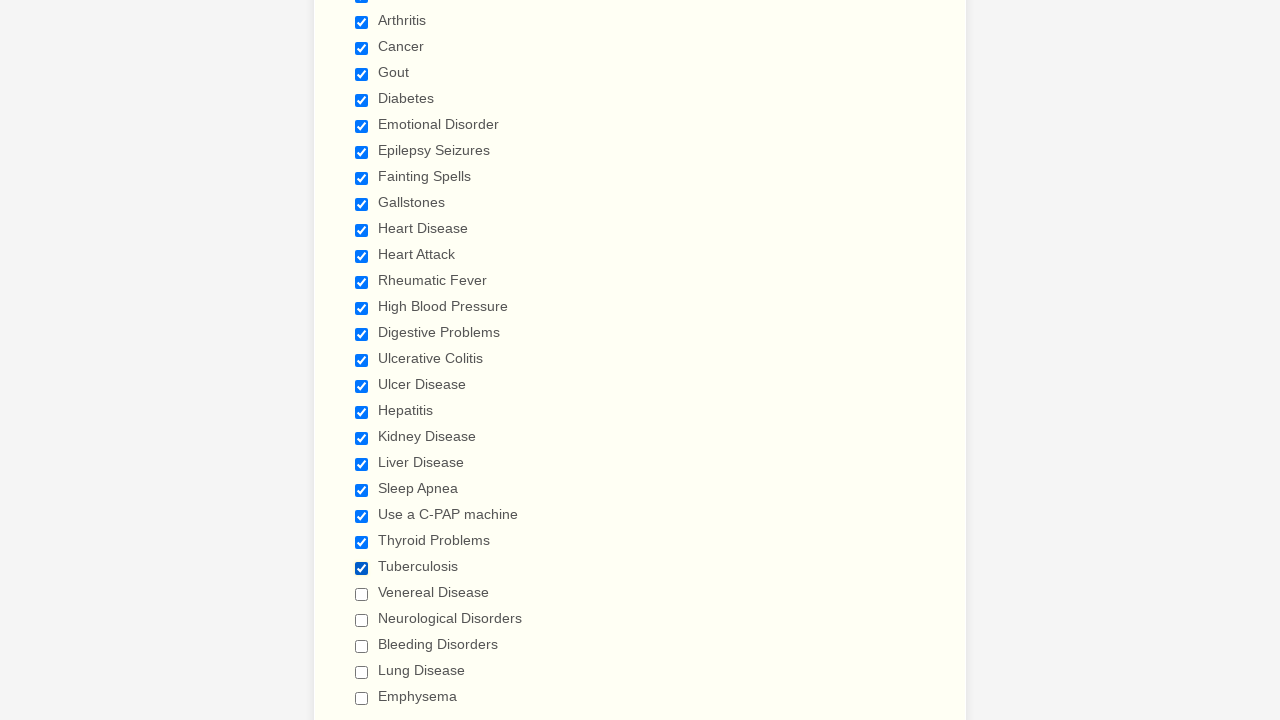

Clicked a checkbox to select it at (362, 594) on input.form-checkbox >> nth=24
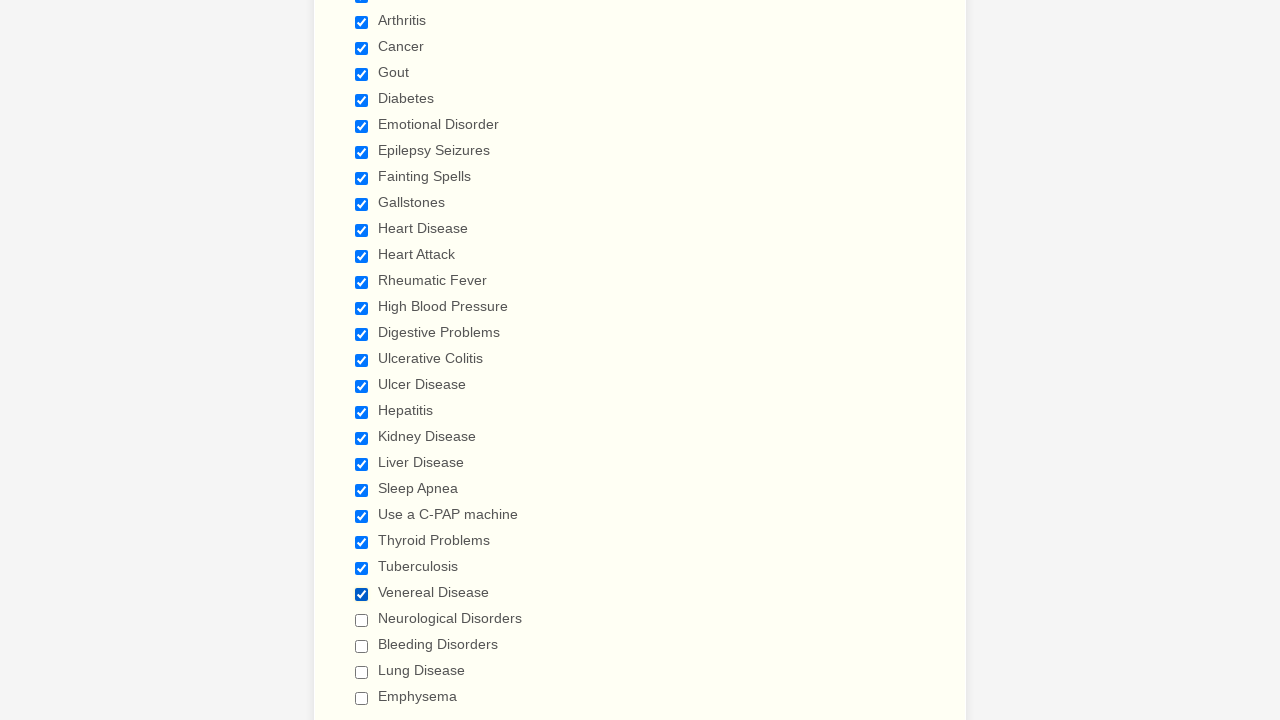

Clicked a checkbox to select it at (362, 620) on input.form-checkbox >> nth=25
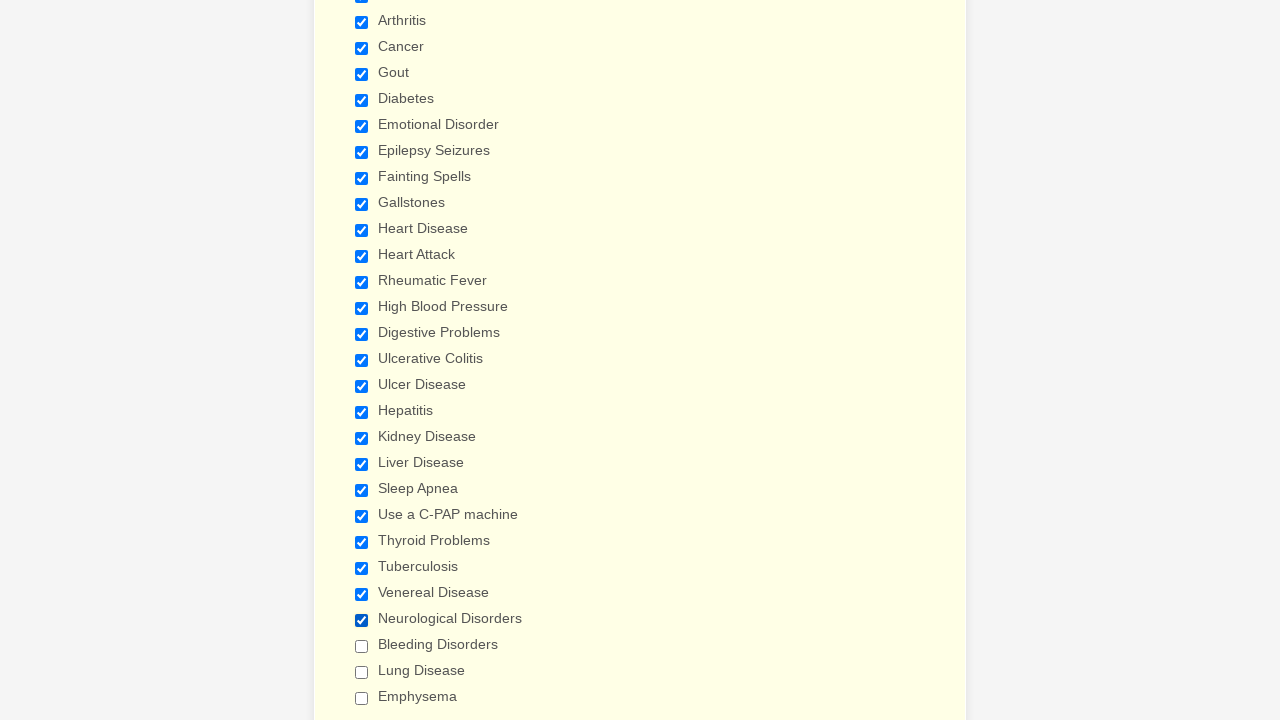

Clicked a checkbox to select it at (362, 646) on input.form-checkbox >> nth=26
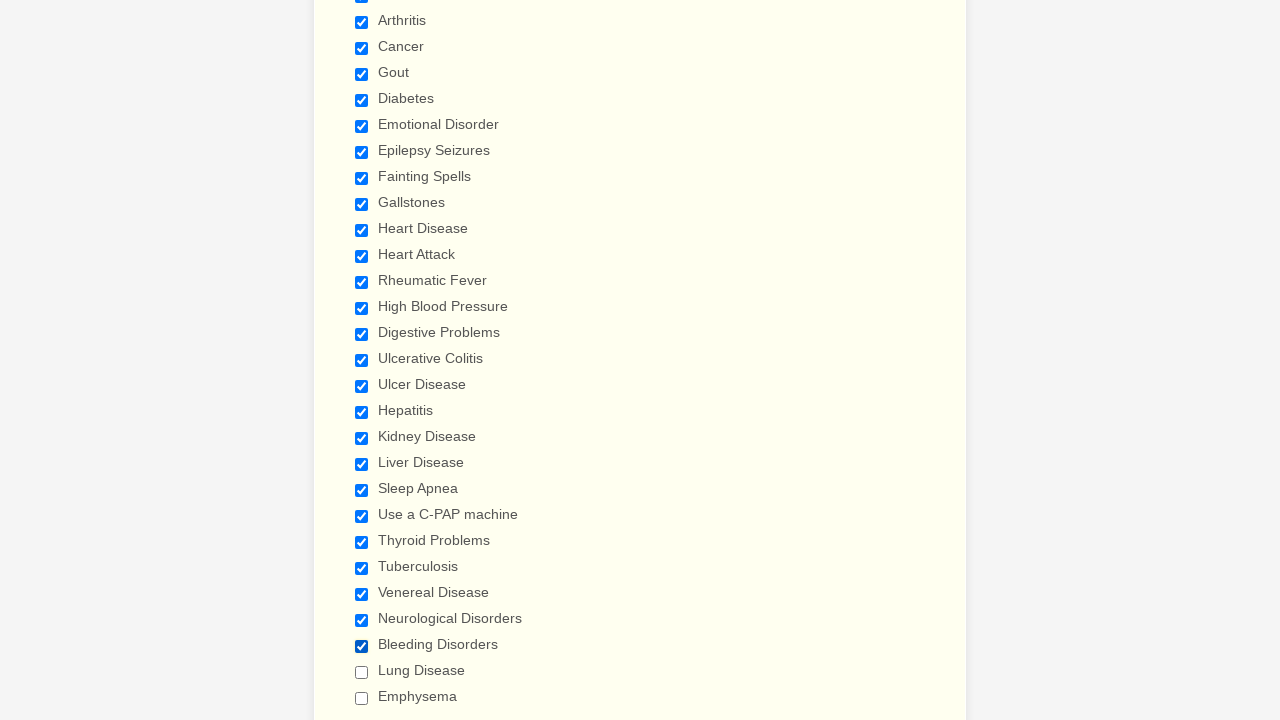

Clicked a checkbox to select it at (362, 672) on input.form-checkbox >> nth=27
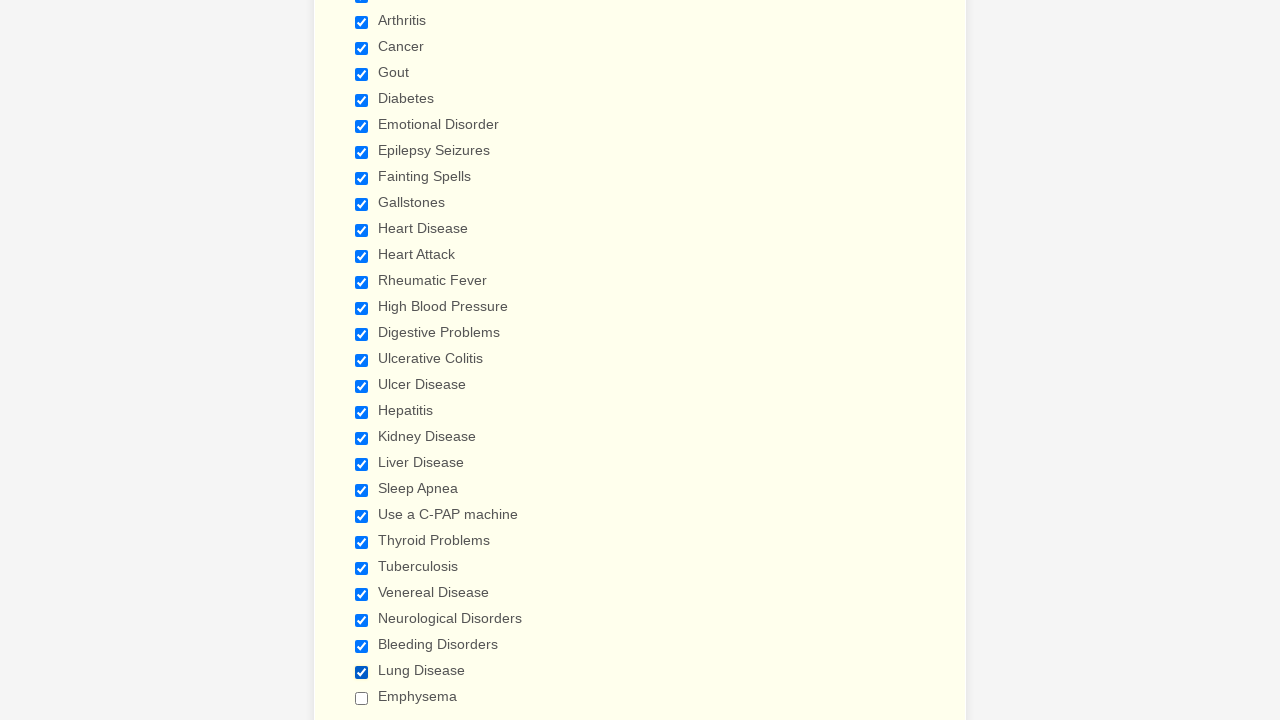

Clicked a checkbox to select it at (362, 698) on input.form-checkbox >> nth=28
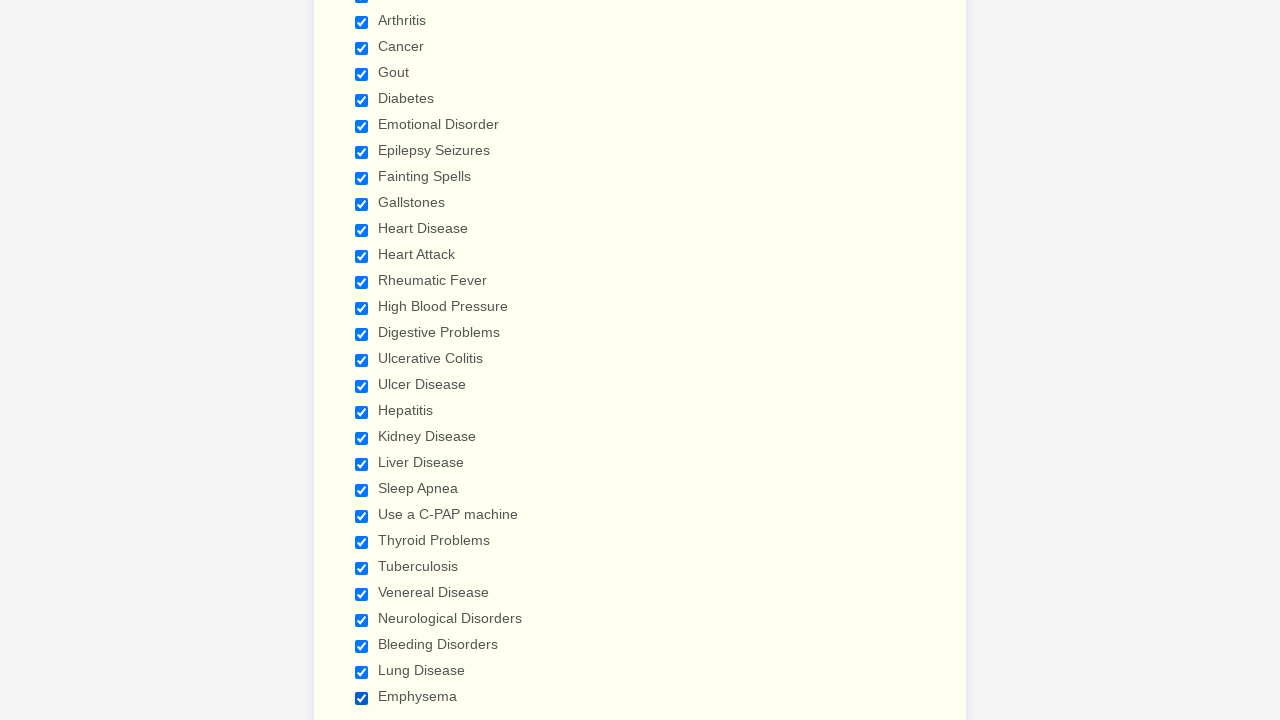

Clicked checkbox with value 'Arthritis' at (362, 22) on input.form-checkbox >> nth=2
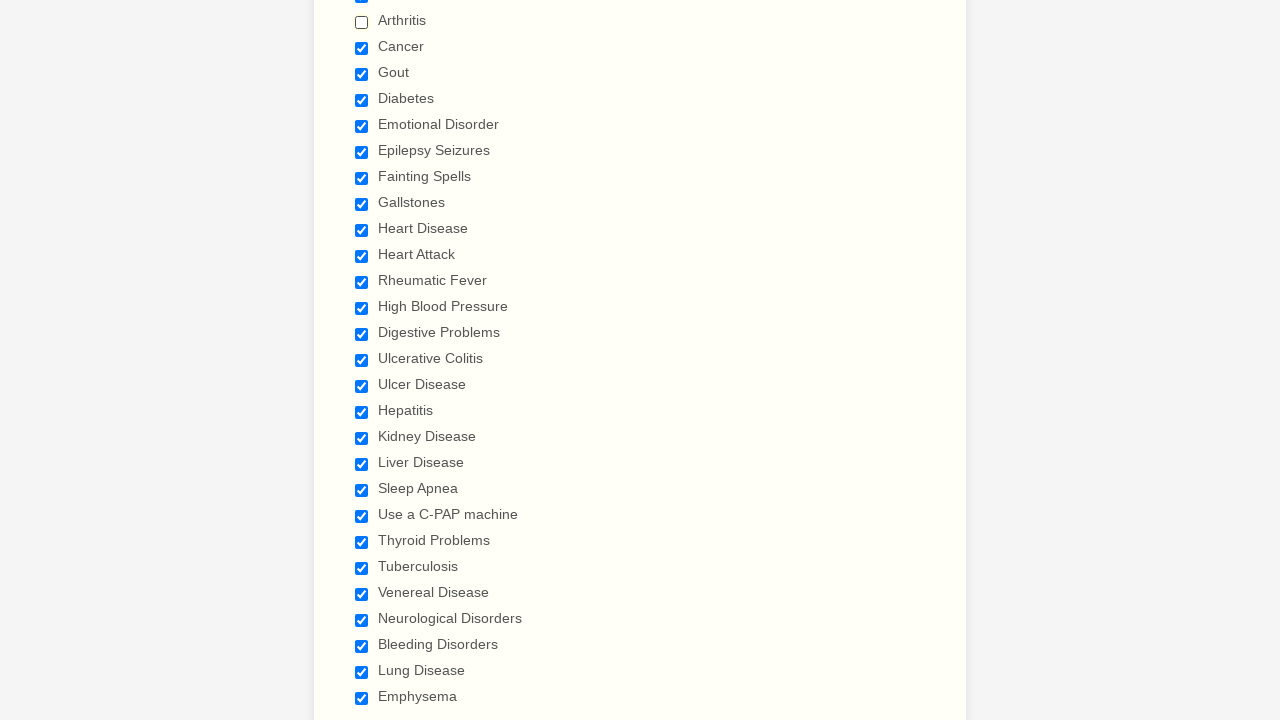

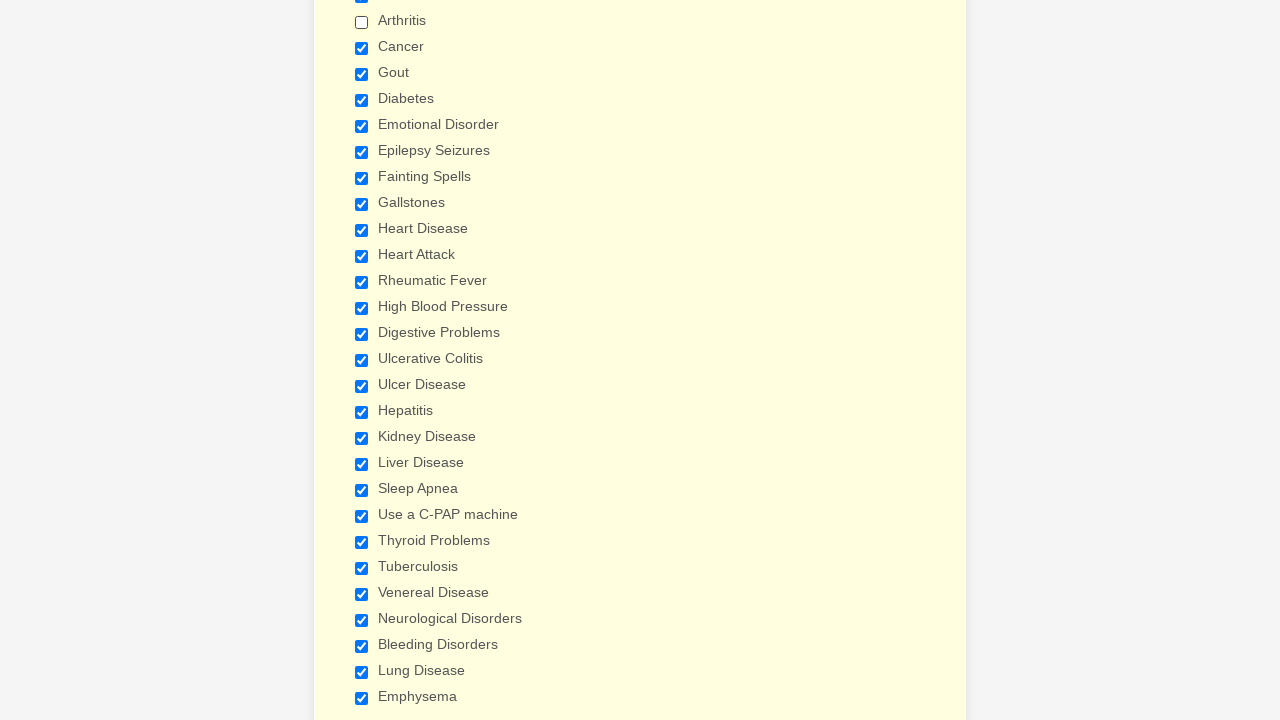